Tests table sorting functionality by clicking on a column header, verifying the sort order, and finding the price of a specific item by navigating through pagination

Starting URL: https://rahulshettyacademy.com/seleniumPractise/#/offers

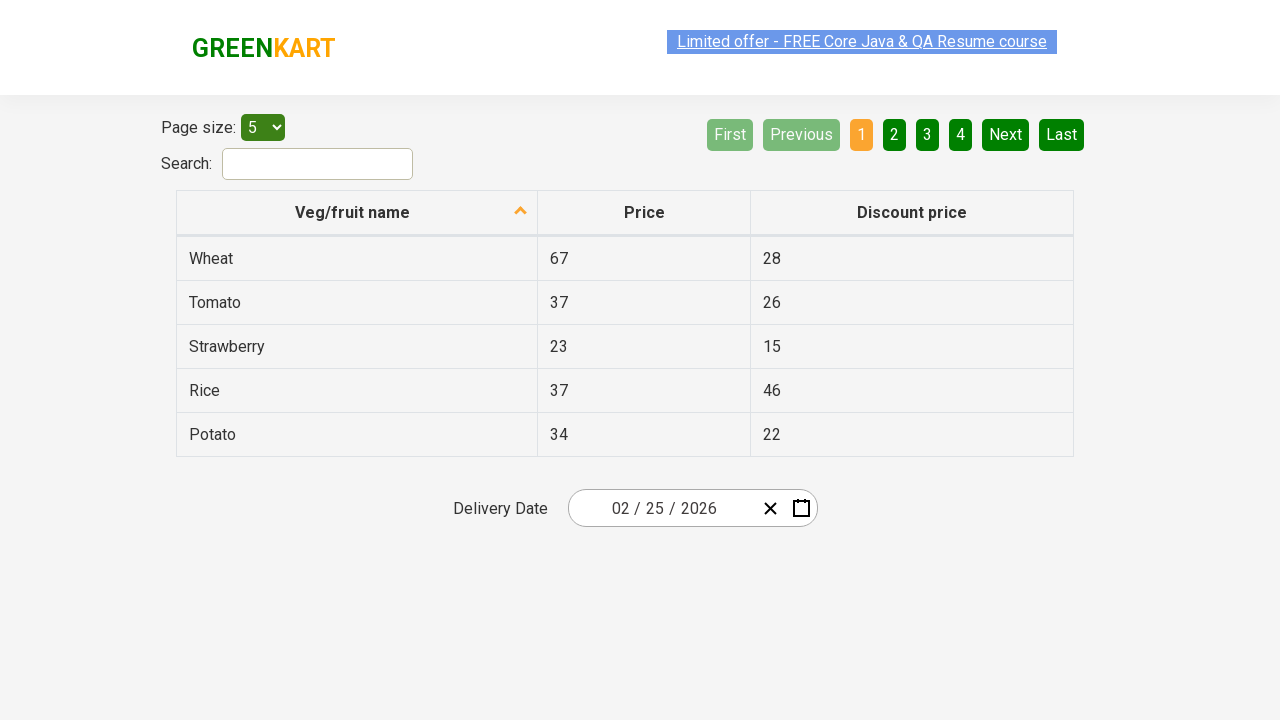

Clicked first column header to sort table at (357, 213) on xpath=//tr/th[1]
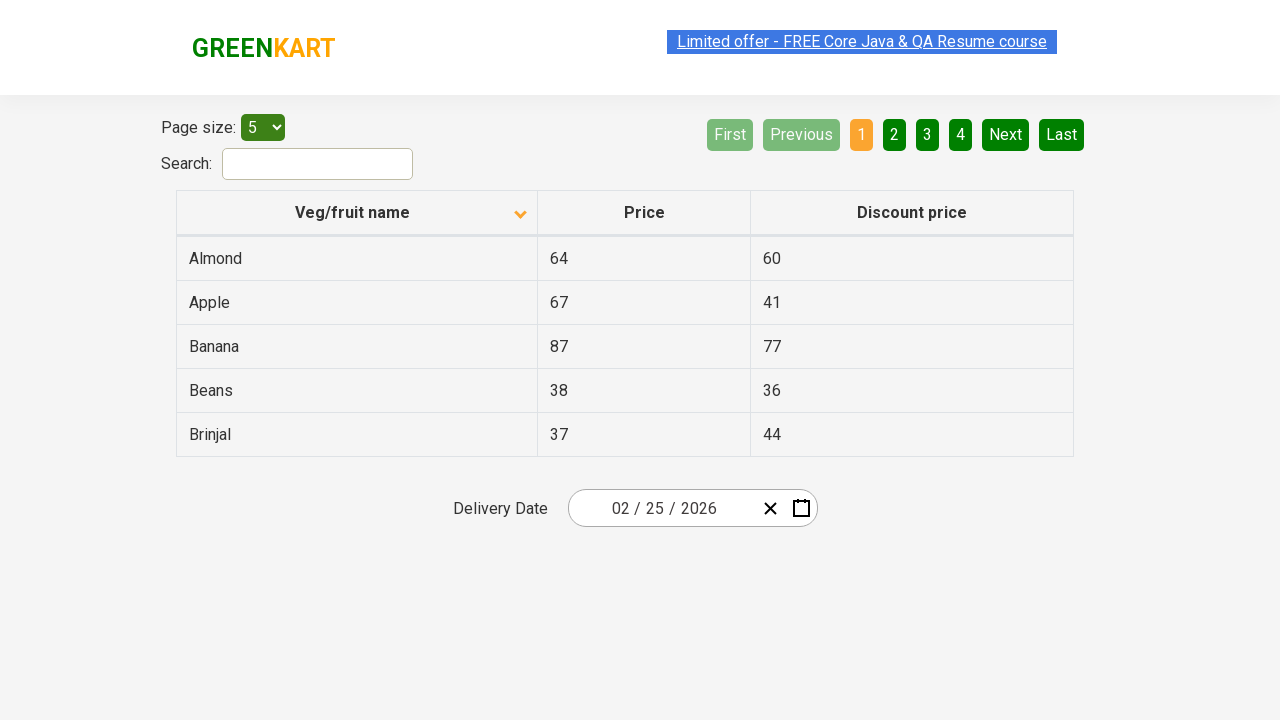

Located all elements in first column
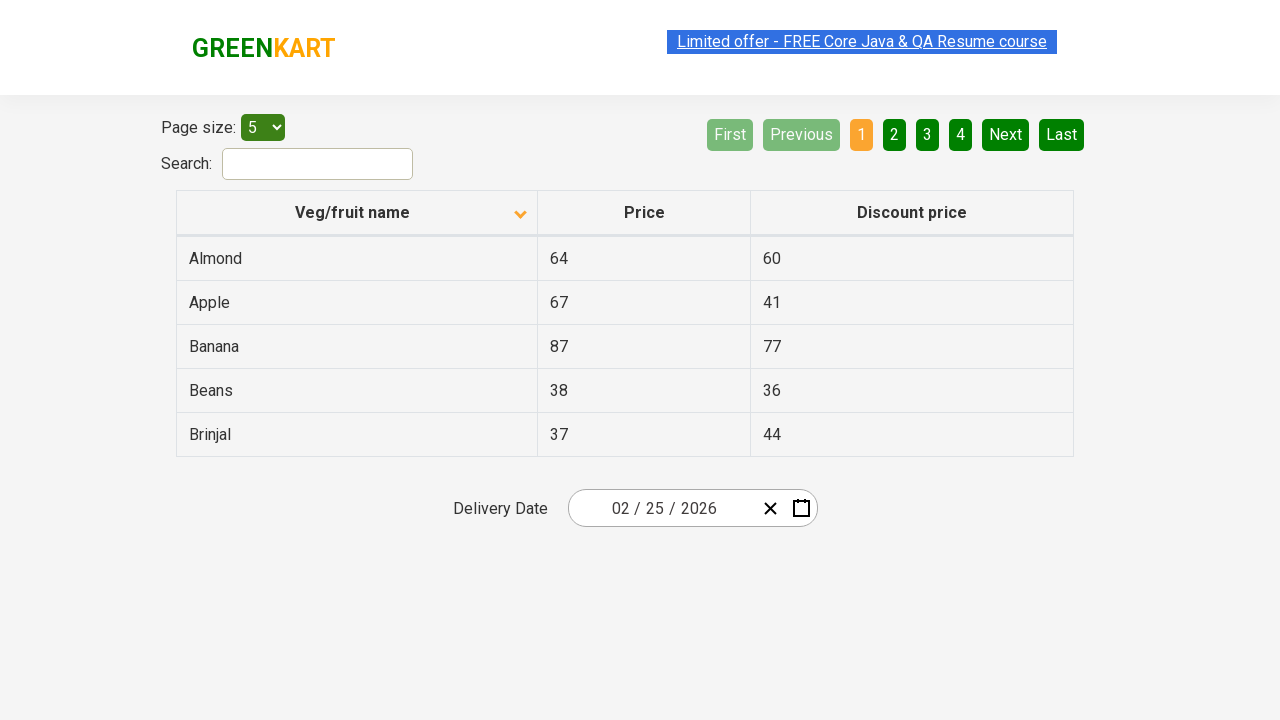

Extracted text content from all column elements
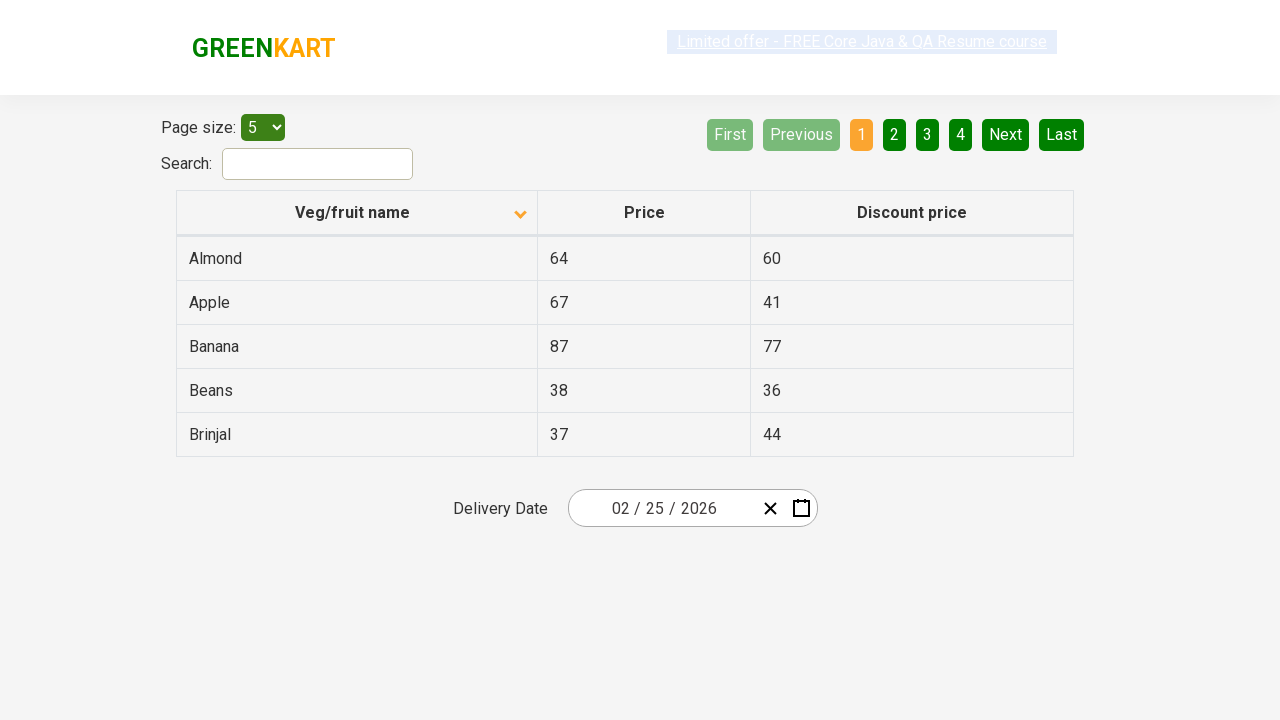

Created sorted version of the list for comparison
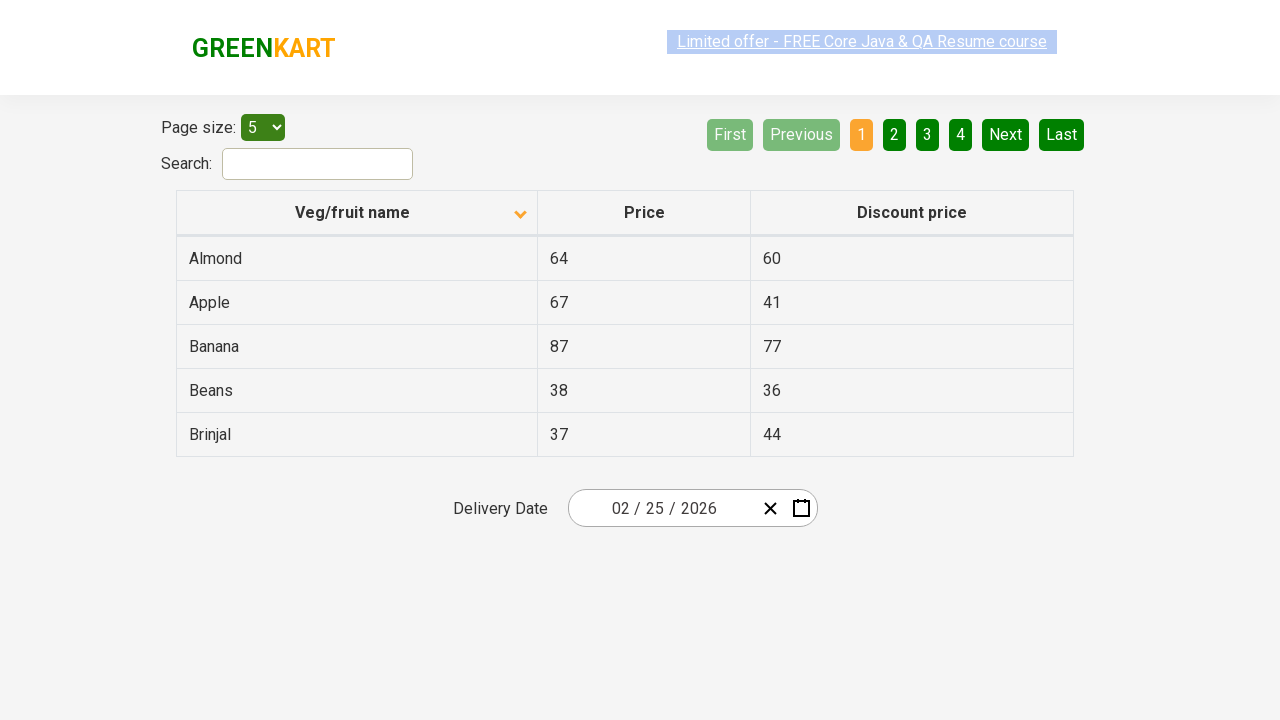

Verified that table is sorted correctly
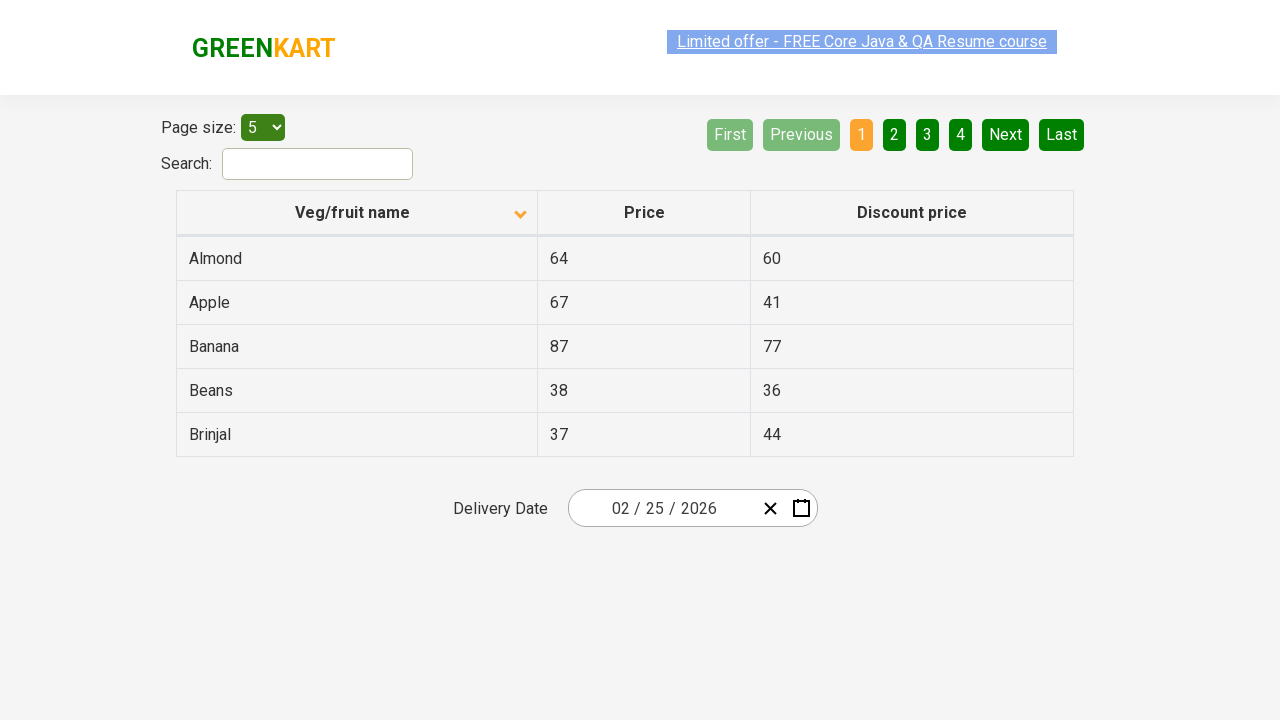

Located all rows in first column for Wheat search
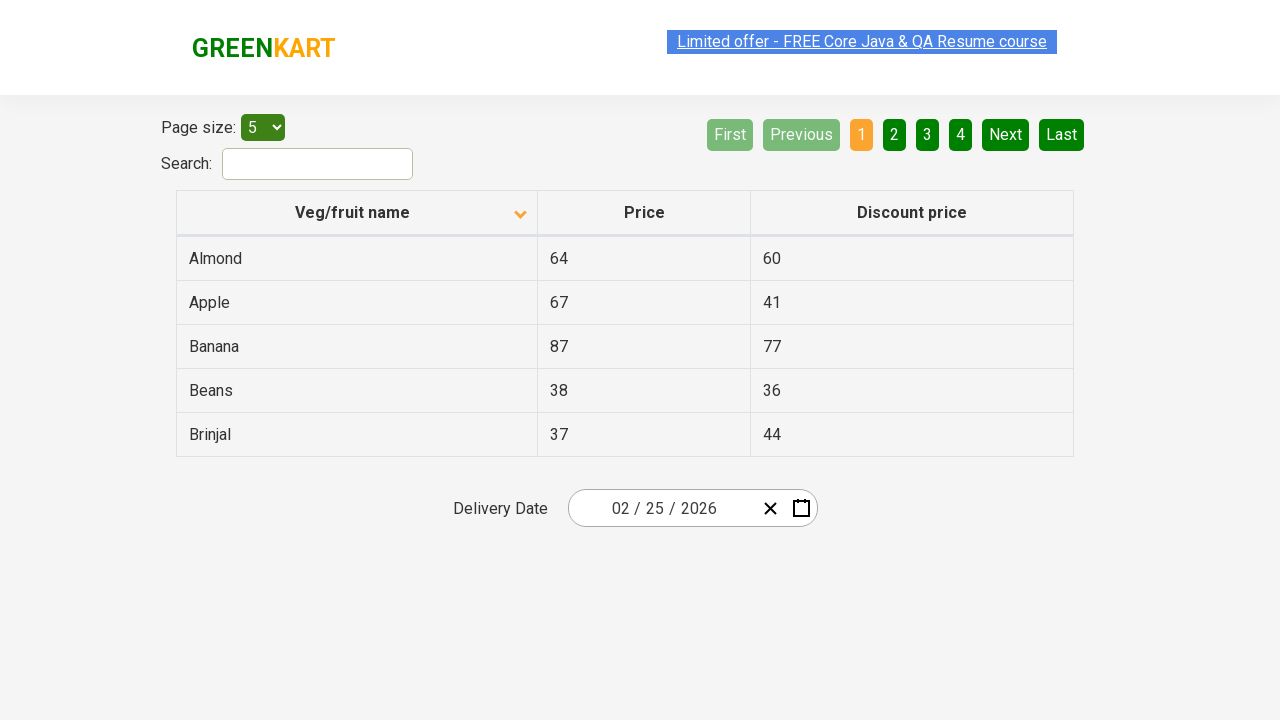

Wheat not found on current page, clicked Next button to navigate to next page at (1006, 134) on [aria-label='Next']
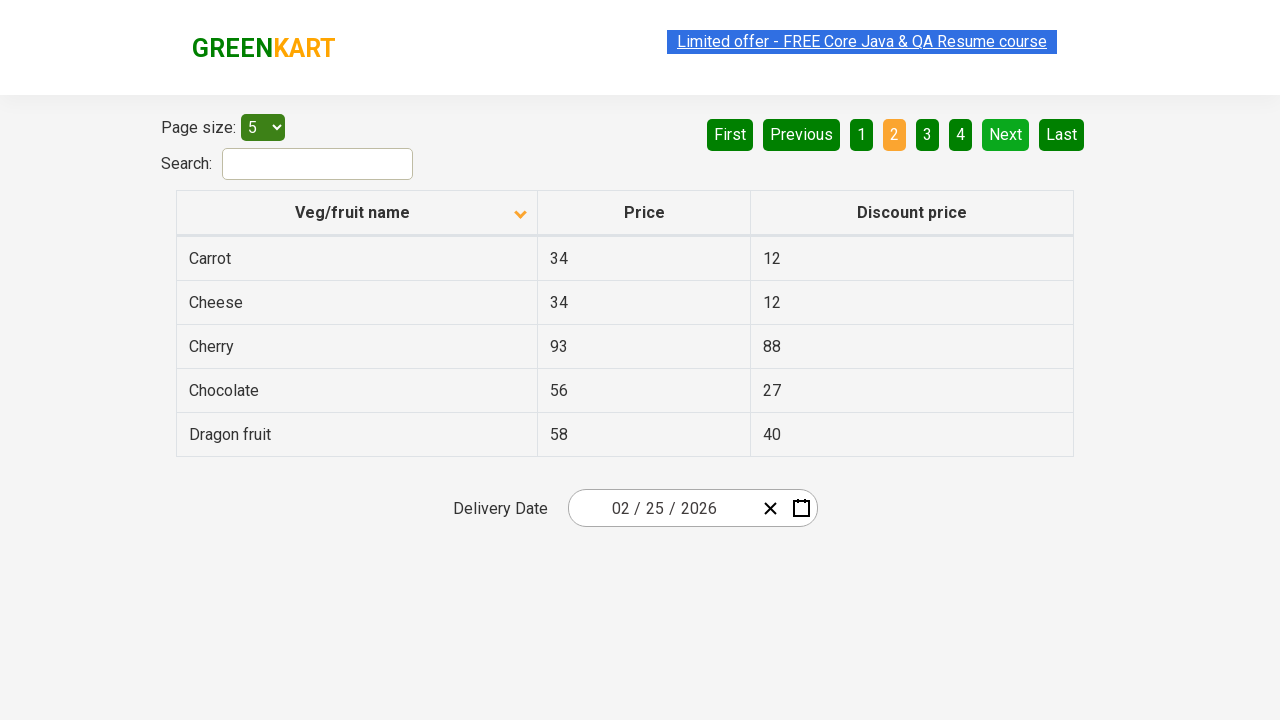

Located all rows in first column for Wheat search
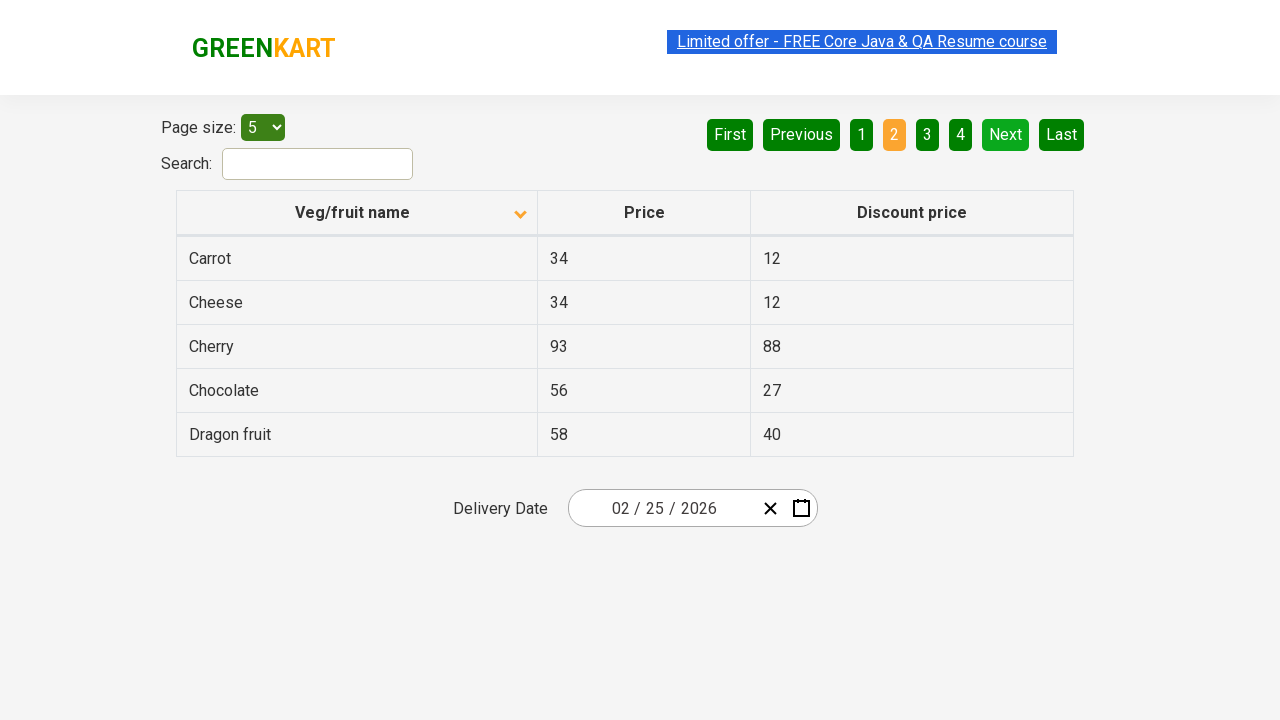

Wheat not found on current page, clicked Next button to navigate to next page at (1006, 134) on [aria-label='Next']
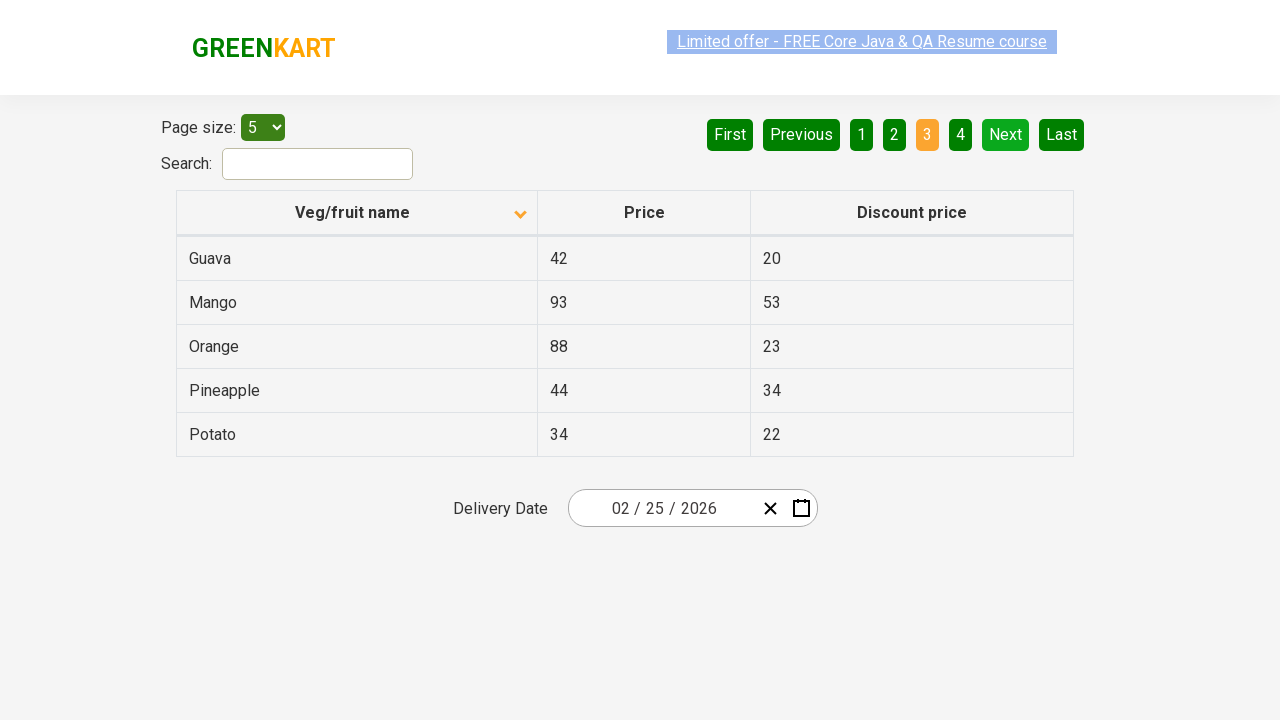

Located all rows in first column for Wheat search
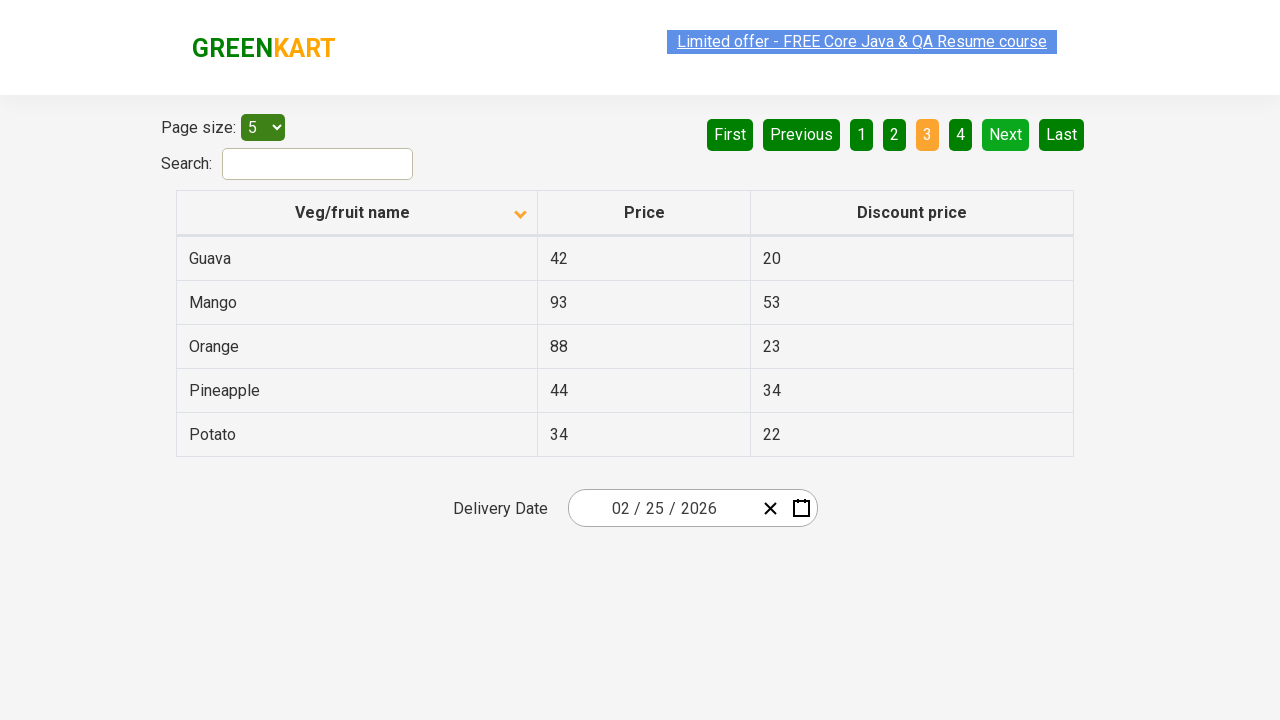

Wheat not found on current page, clicked Next button to navigate to next page at (1006, 134) on [aria-label='Next']
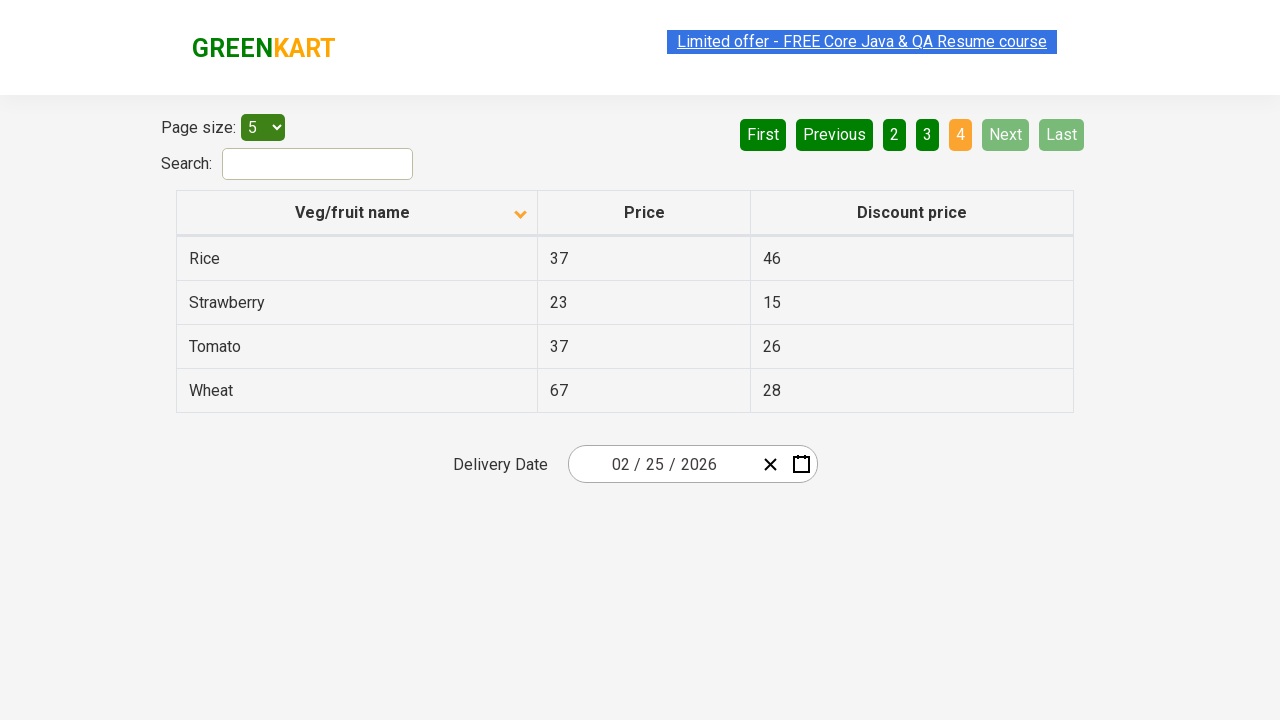

Located all rows in first column for Wheat search
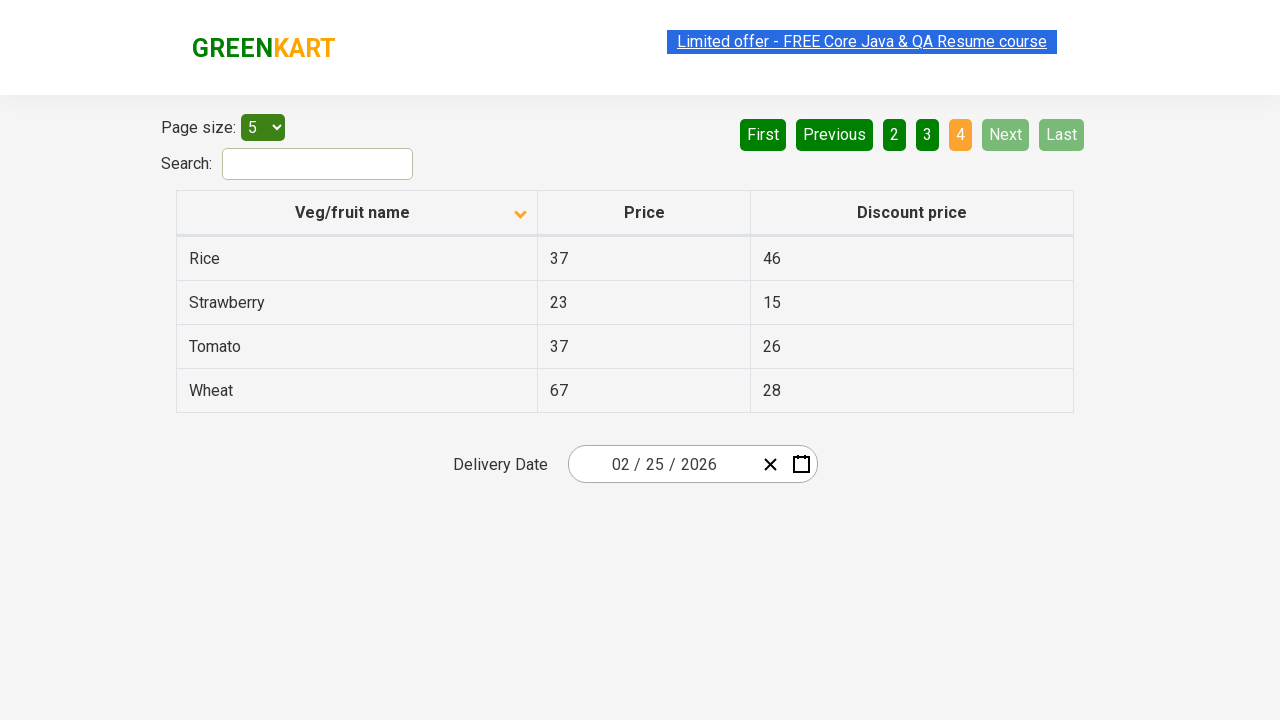

Found Wheat item and located its price element
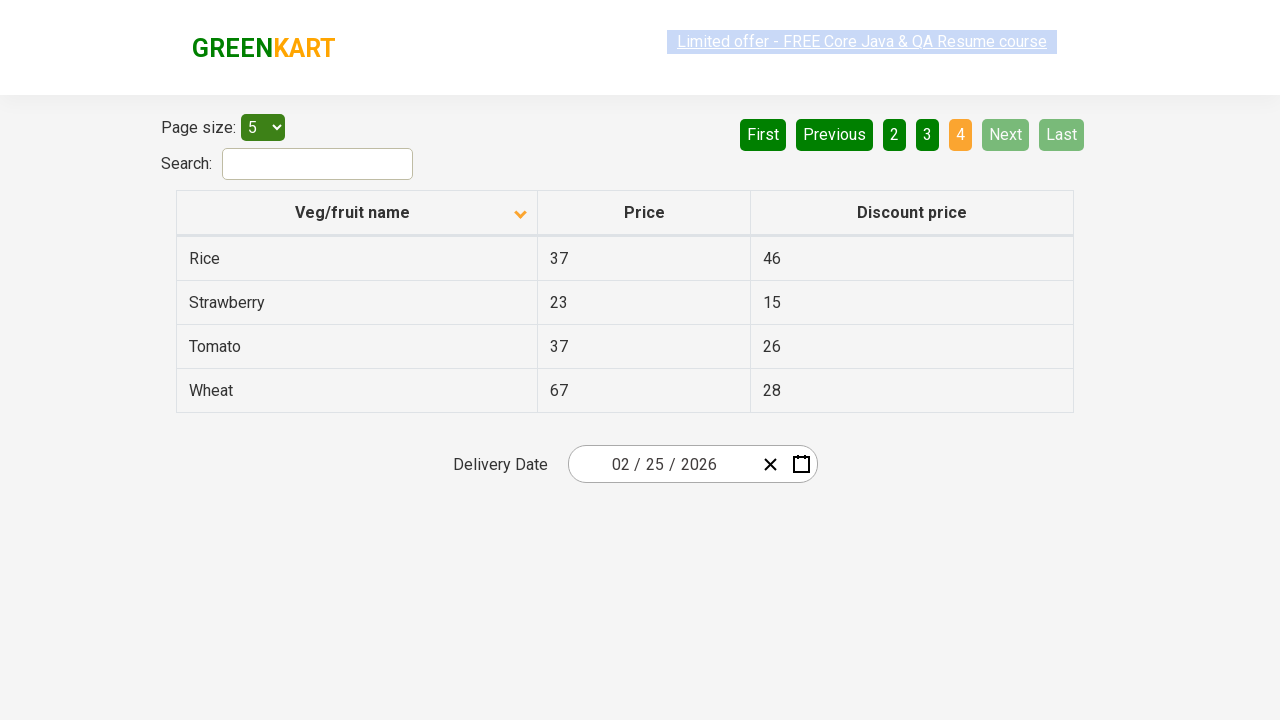

Extracted price of Wheat: 67
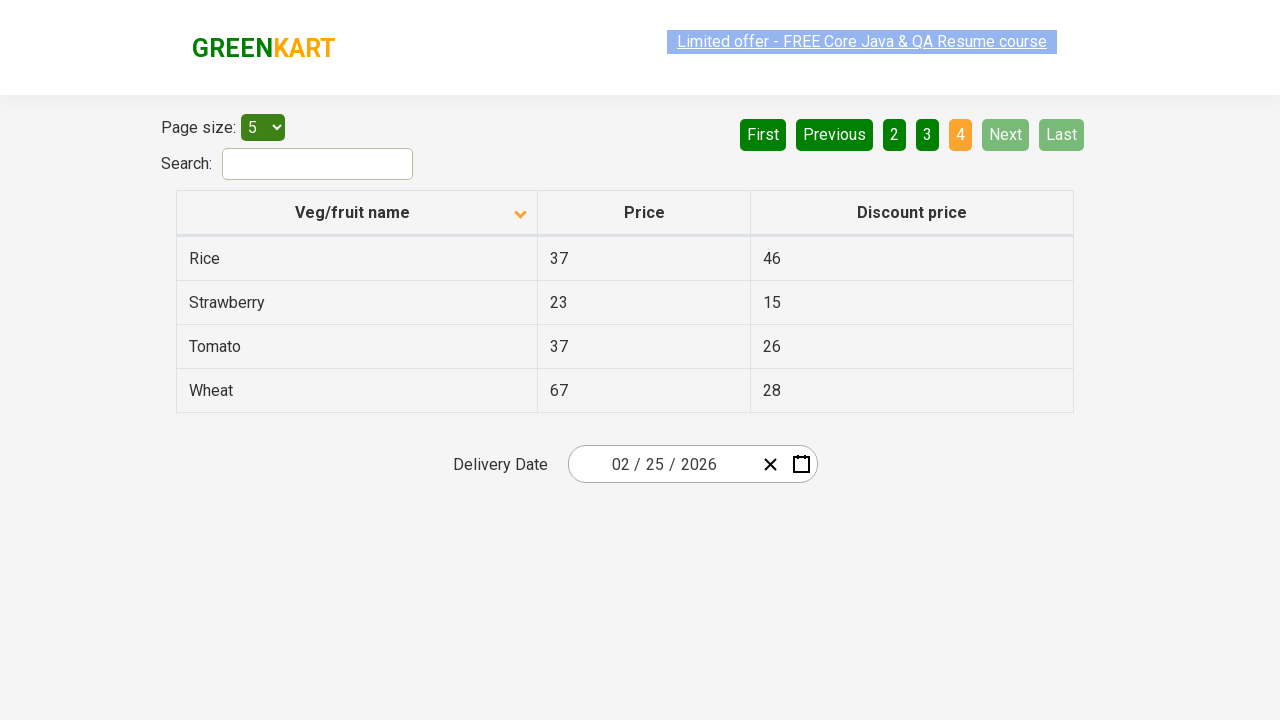

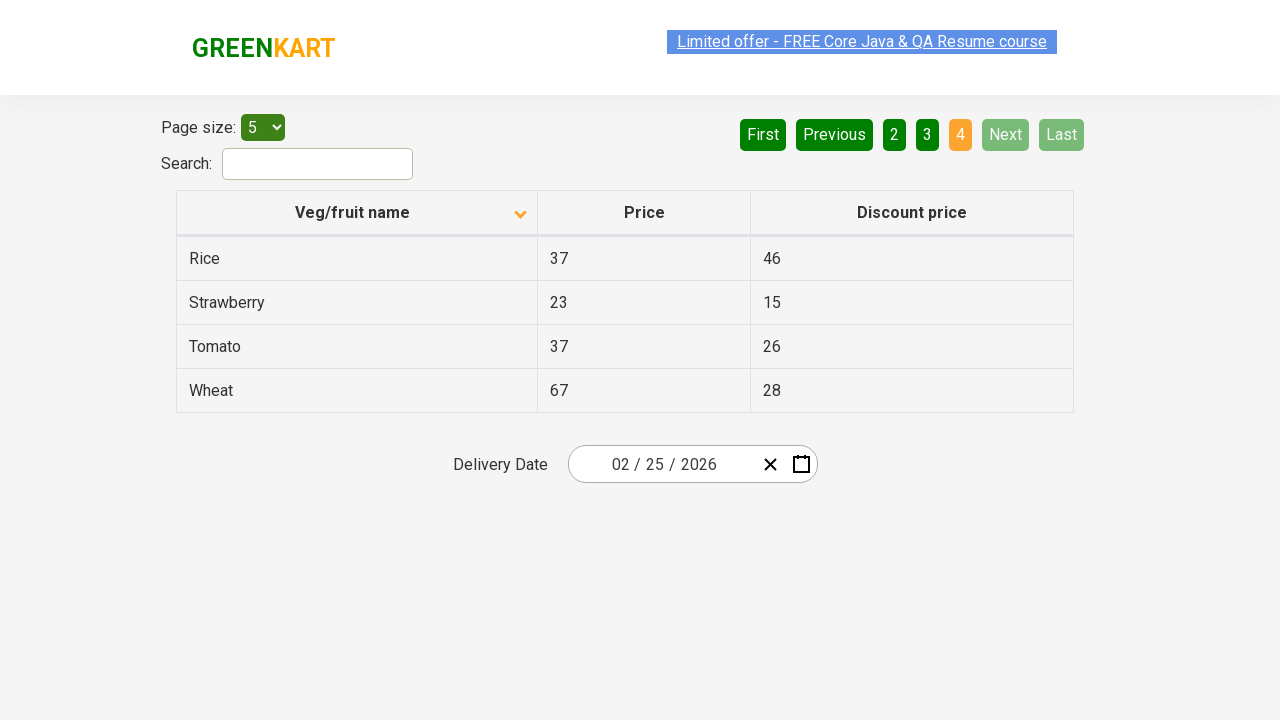